Tests drag and drop functionality by dragging column A to column B on a practice website

Starting URL: https://the-internet.herokuapp.com/drag_and_drop

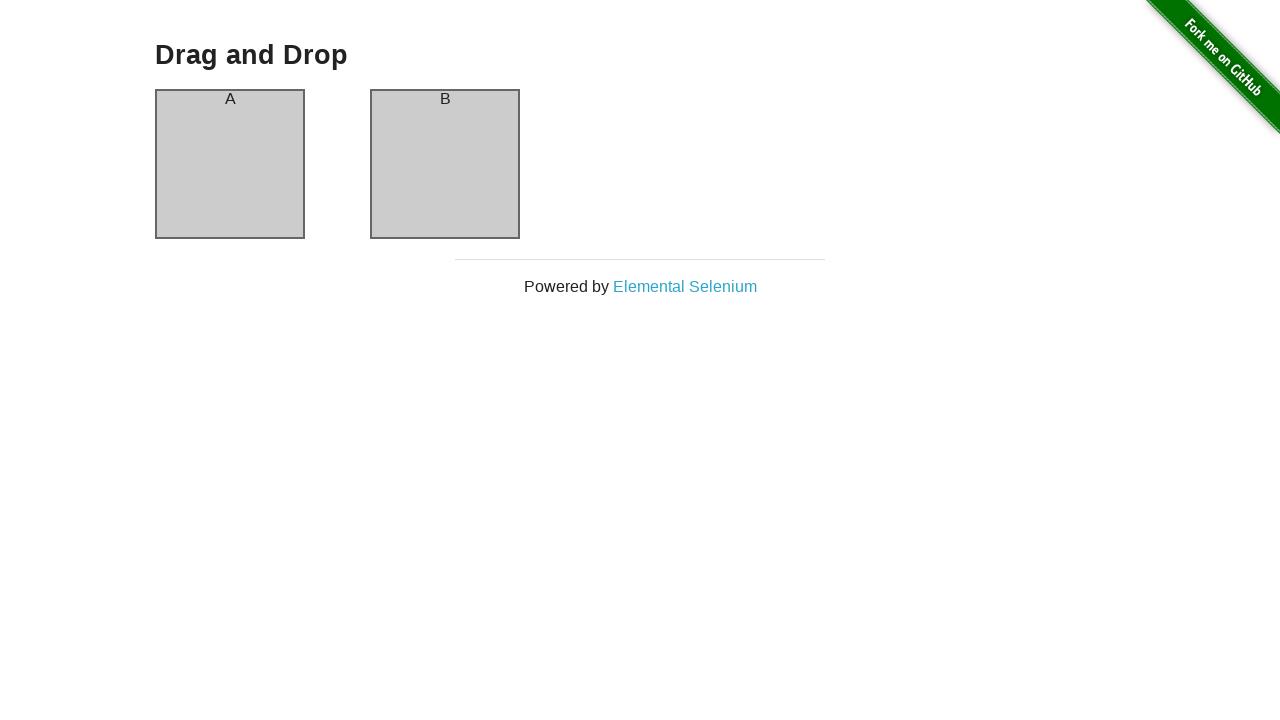

Column A element is visible and ready
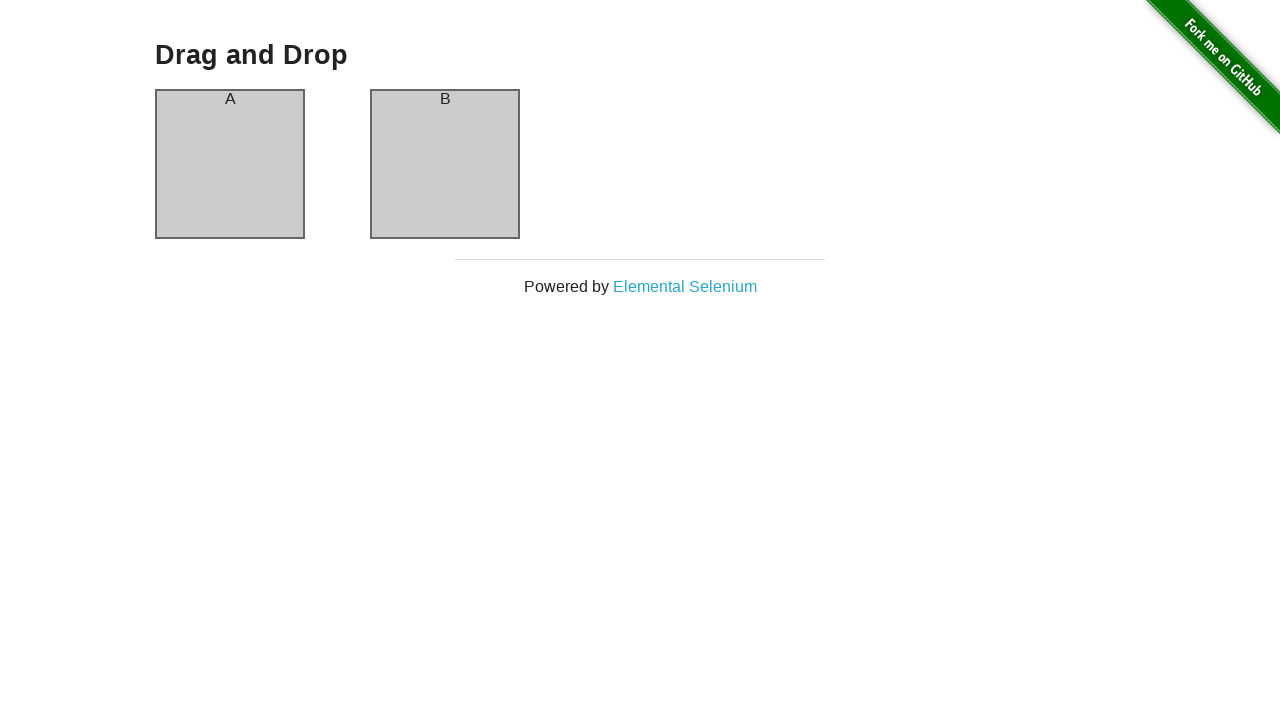

Column B element is visible and ready
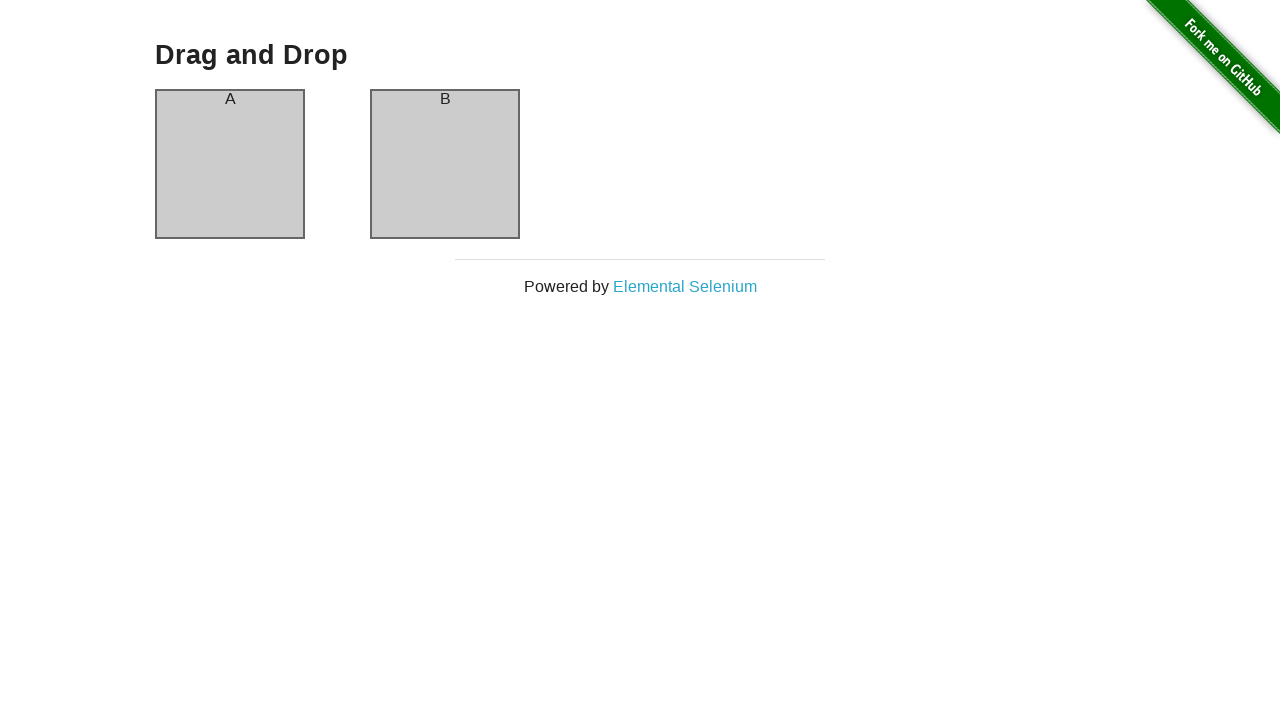

Located column A element
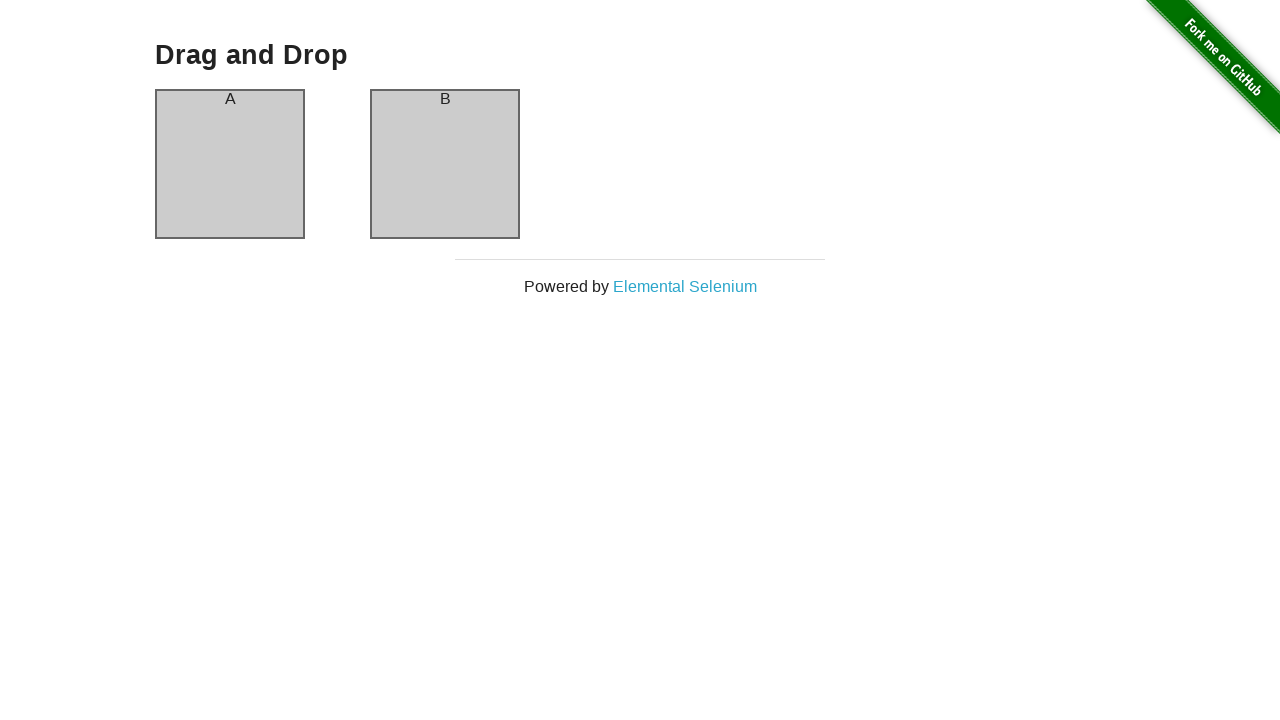

Located column B element
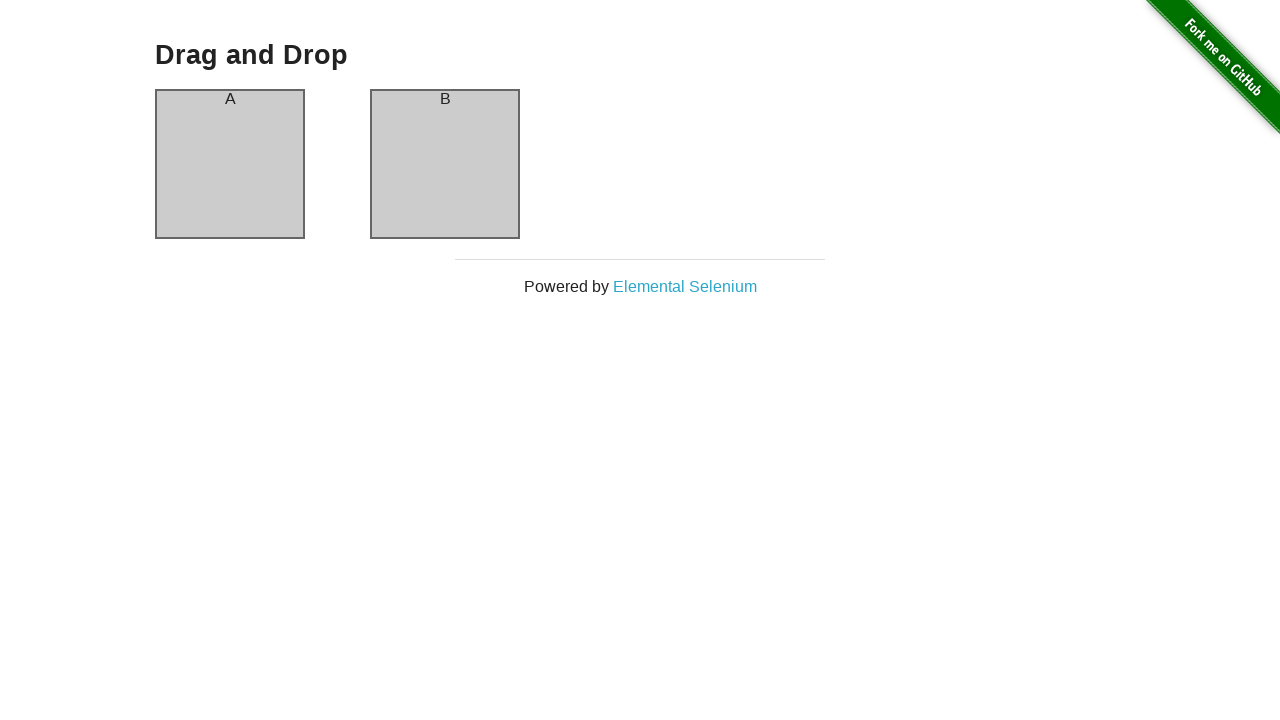

Dragged column A to column B successfully at (445, 164)
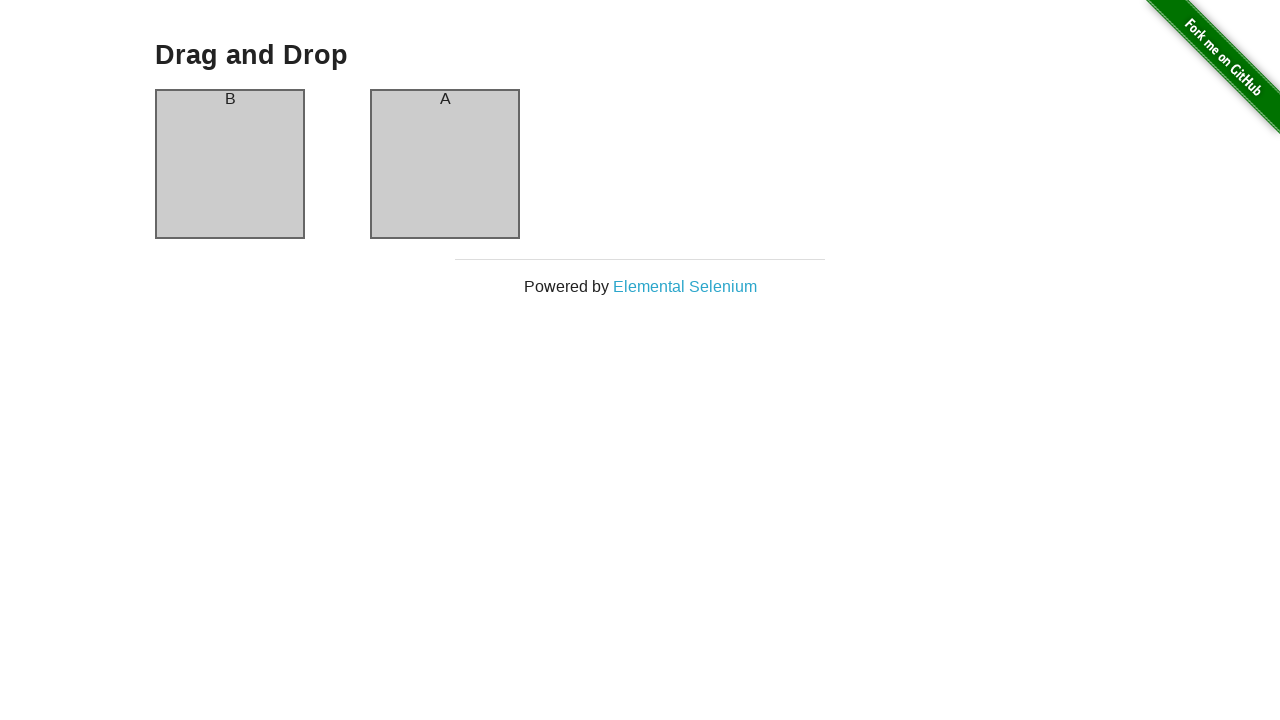

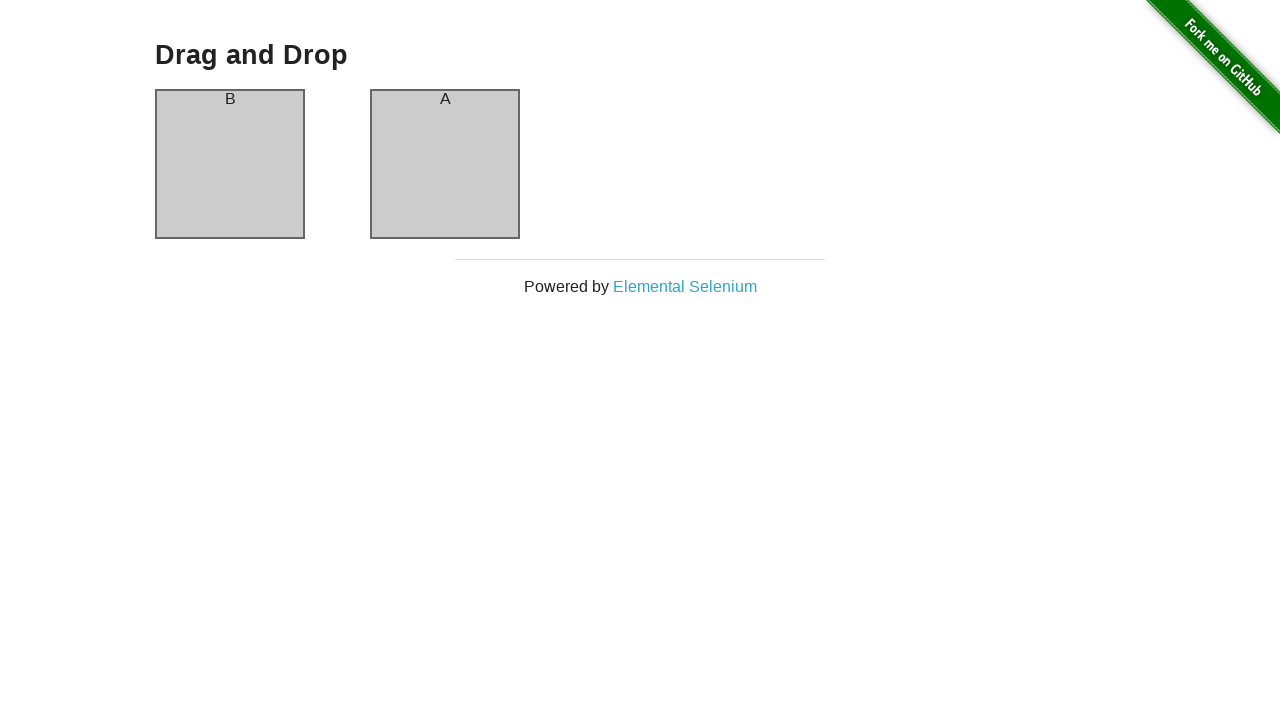